Tests alert handling by clicking a timer button that triggers an alert after a delay, then accepts the alert

Starting URL: https://demoqa.com/alerts

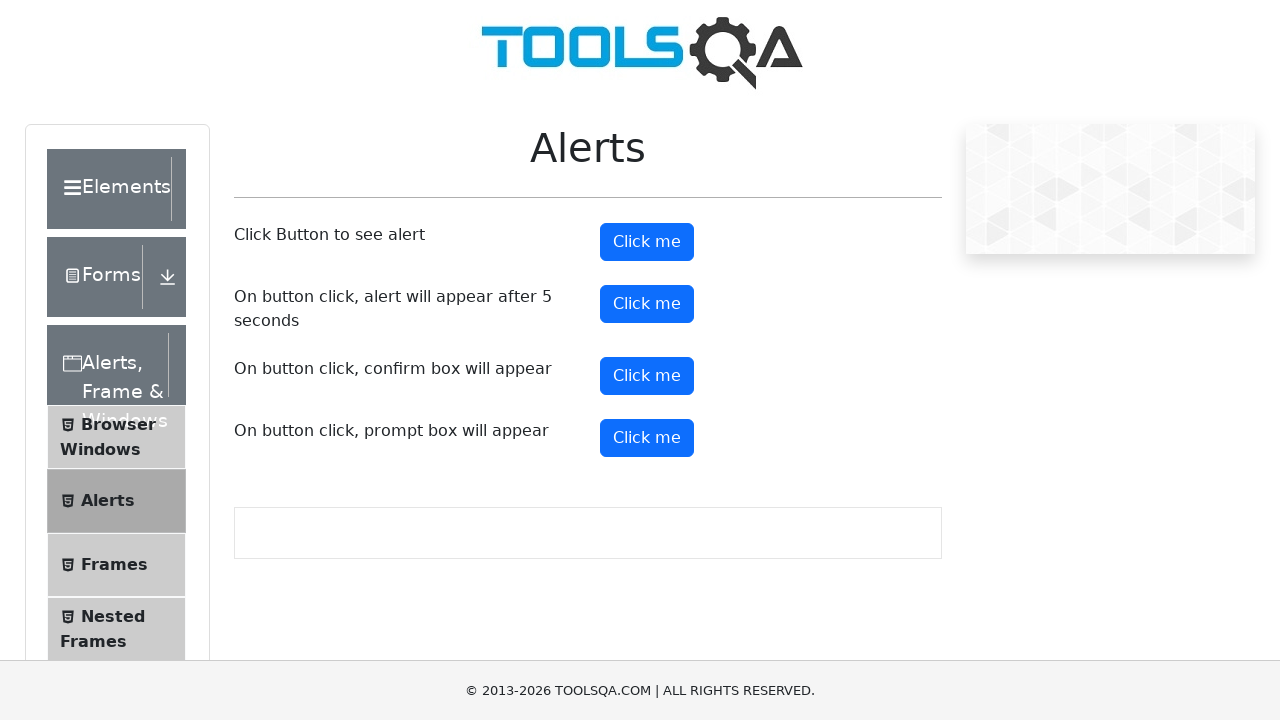

Clicked the timer alert button at (647, 304) on xpath=//*[@id="timerAlertButton"]
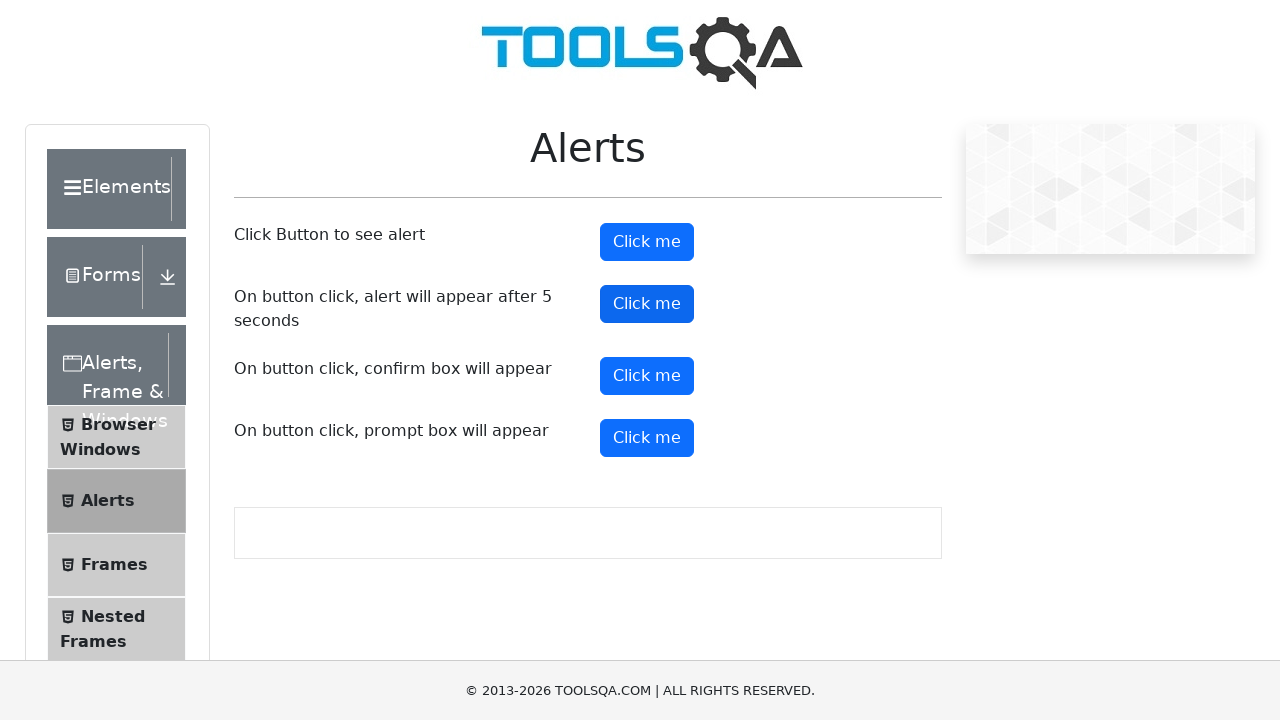

Waited 5 seconds for alert to appear
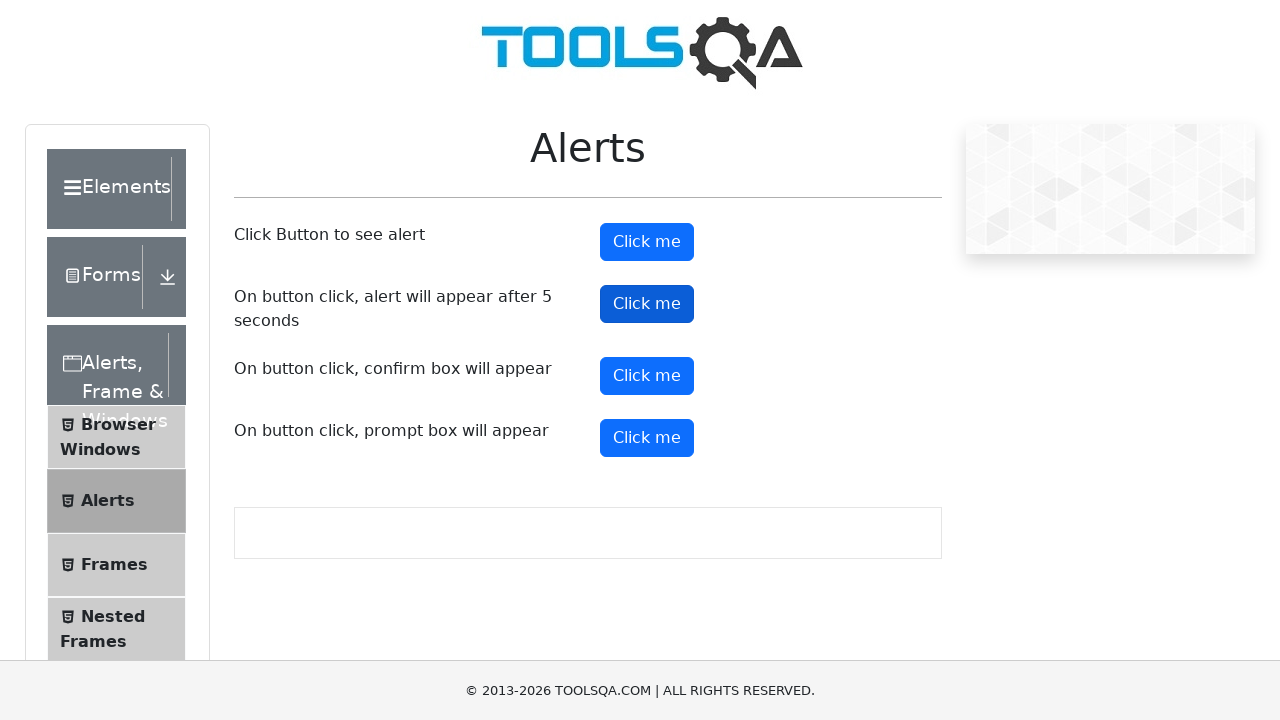

Set up dialog handler to accept alert
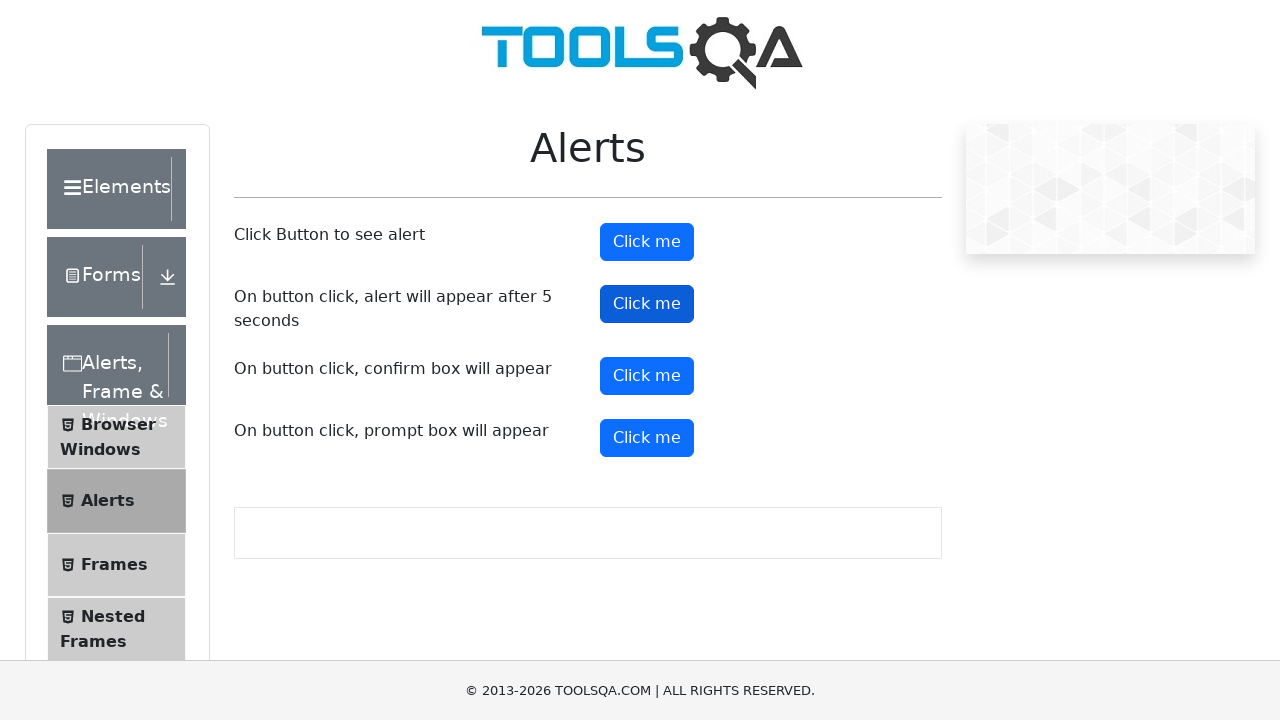

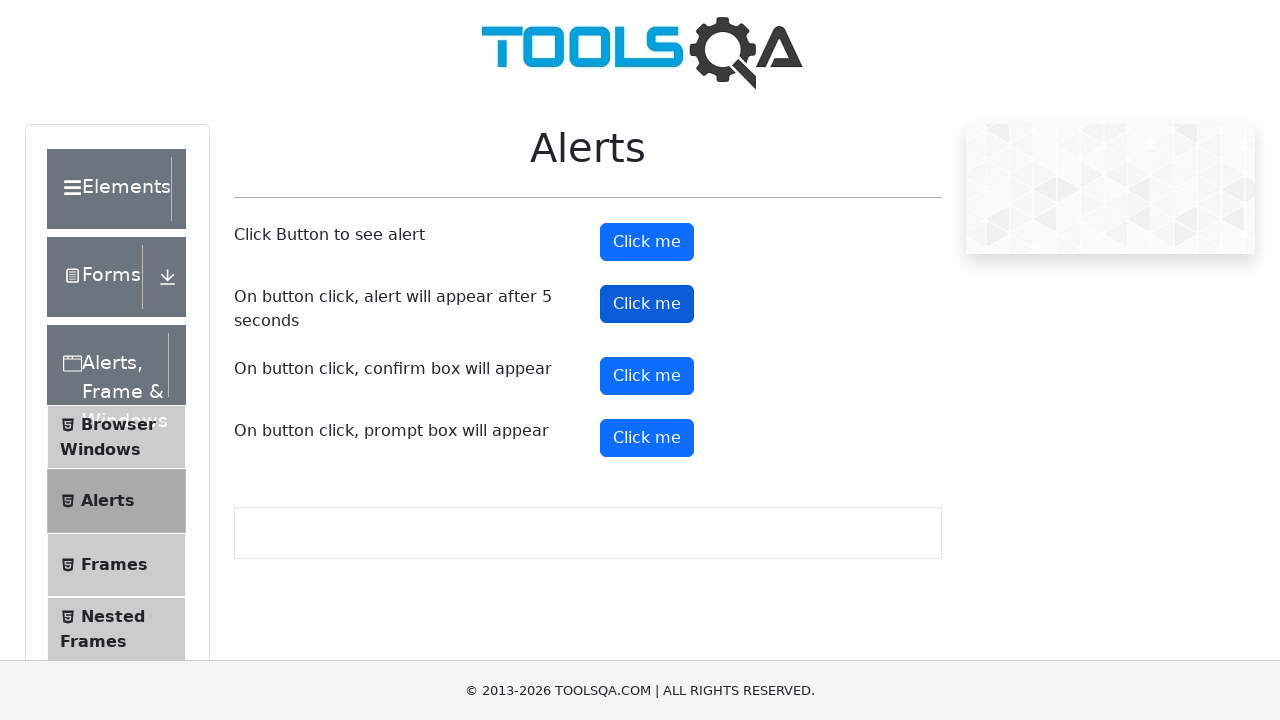